Tests the "load more" functionality on MegaBonus feed page by repeatedly clicking the "see-more" button until all content is loaded and the button is no longer visible.

Starting URL: https://megabonus.com/feed

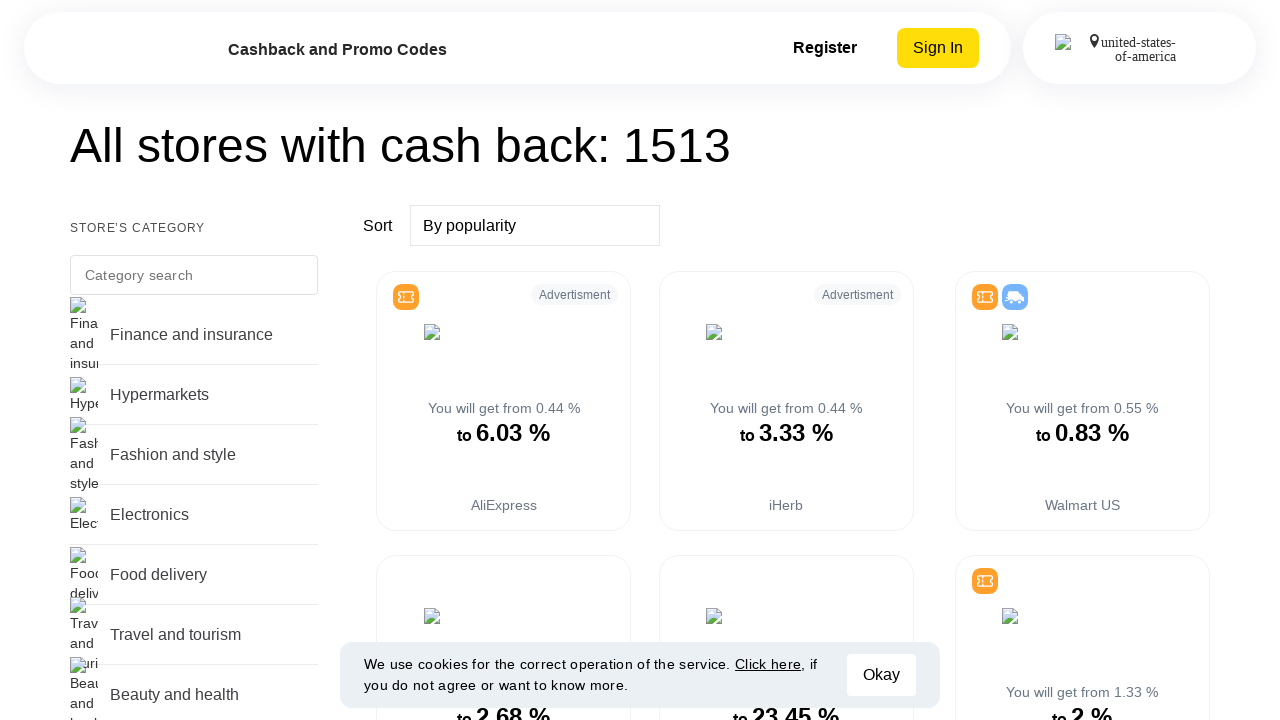

Waited for 'see-more' button to become visible on MegaBonus feed page
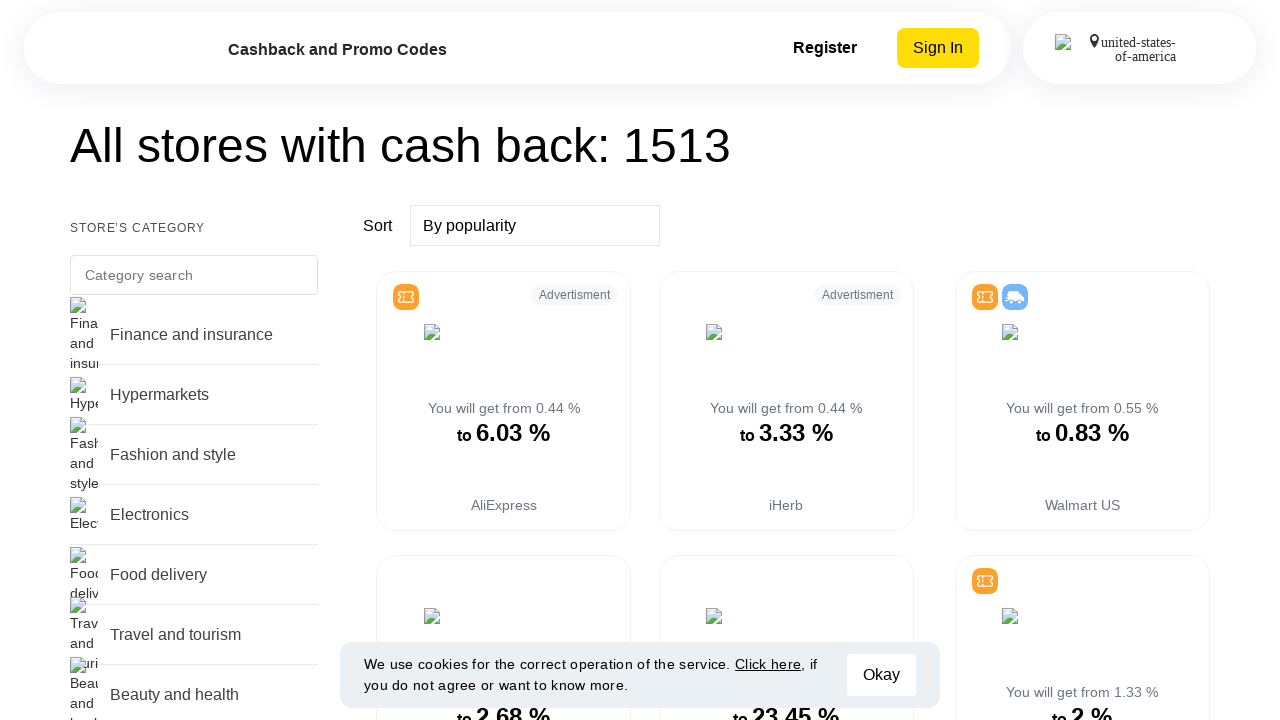

Clicked 'see-more' button (click #1) at (786, 360) on .see-more
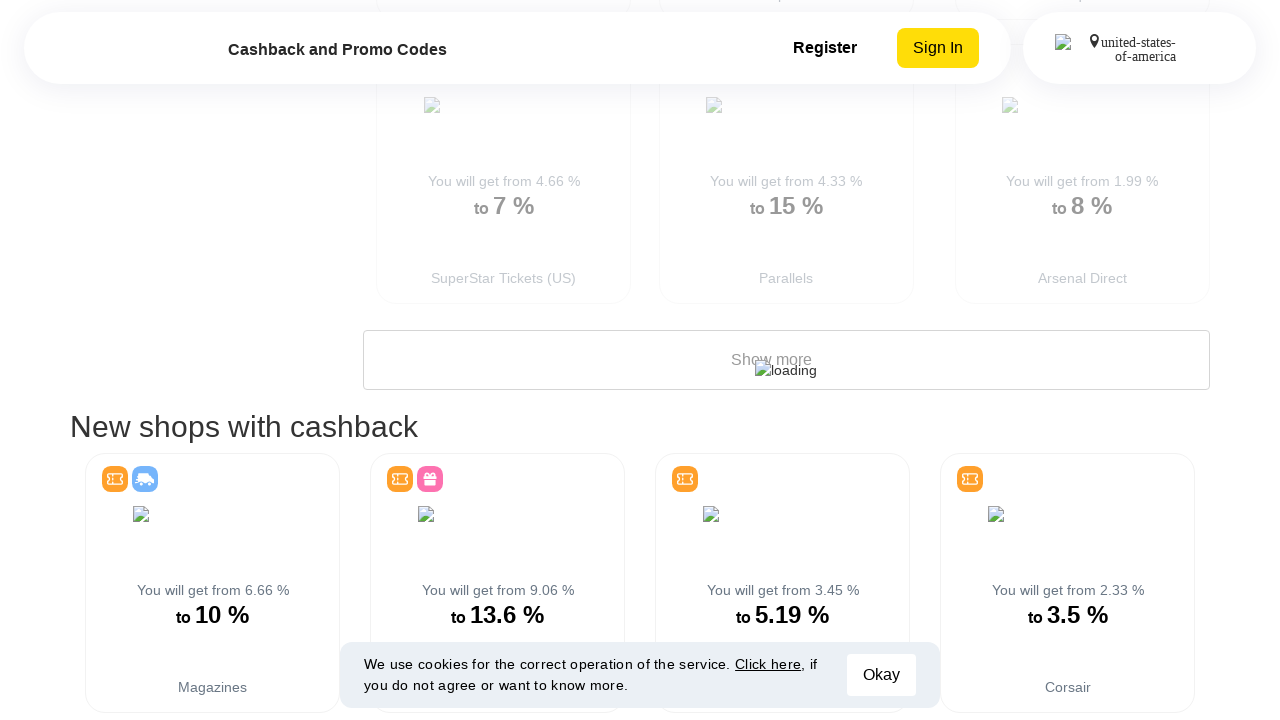

Waited 1 second for new content to load
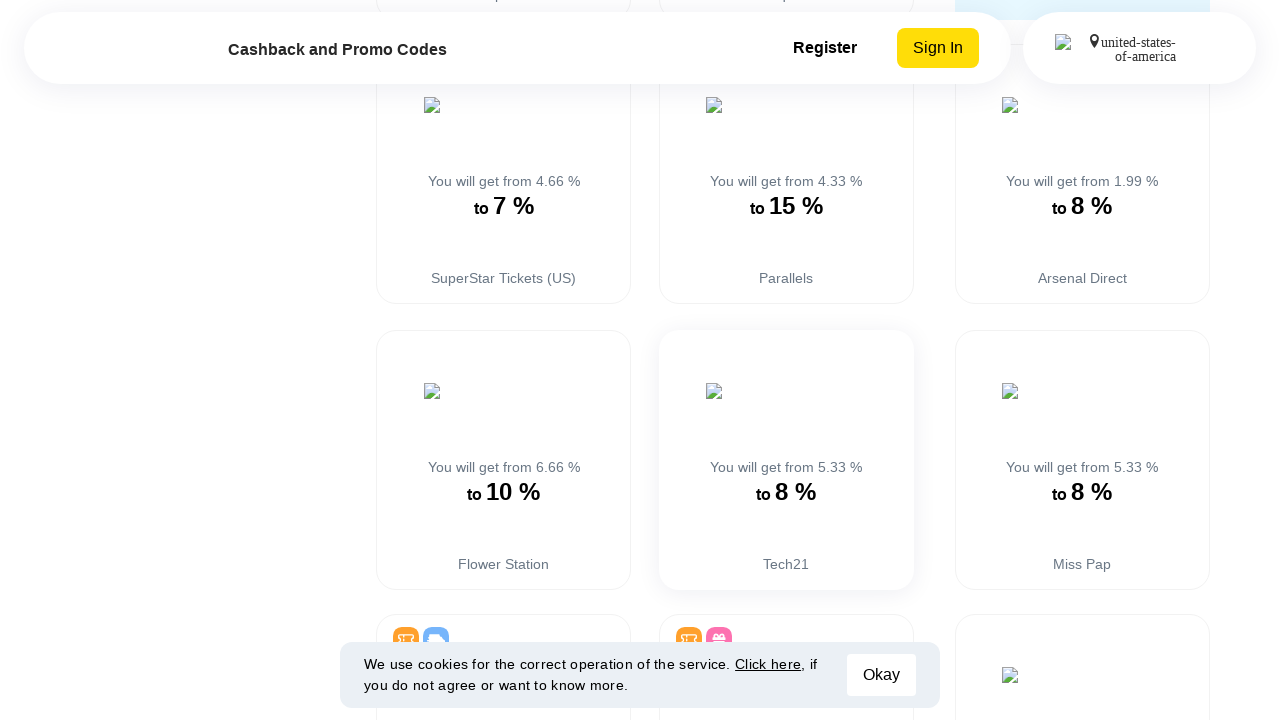

Clicked 'see-more' button (click #2) at (786, 360) on .see-more
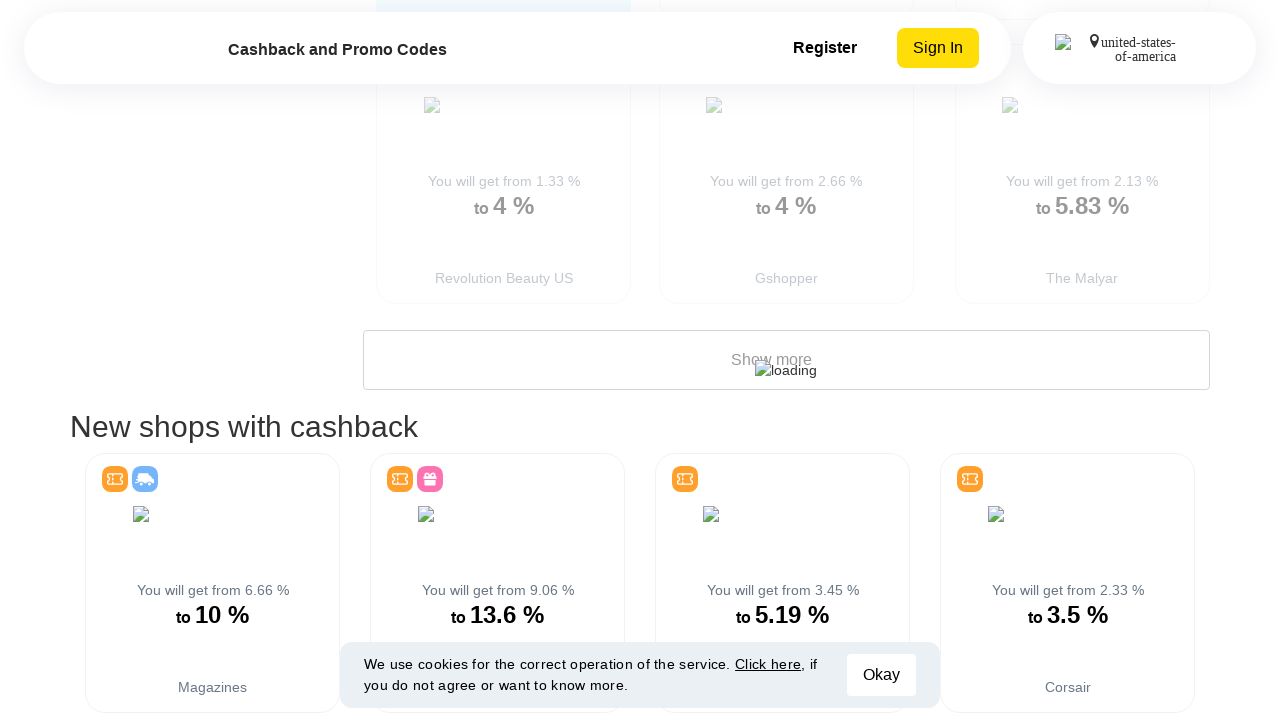

Waited 1 second for new content to load
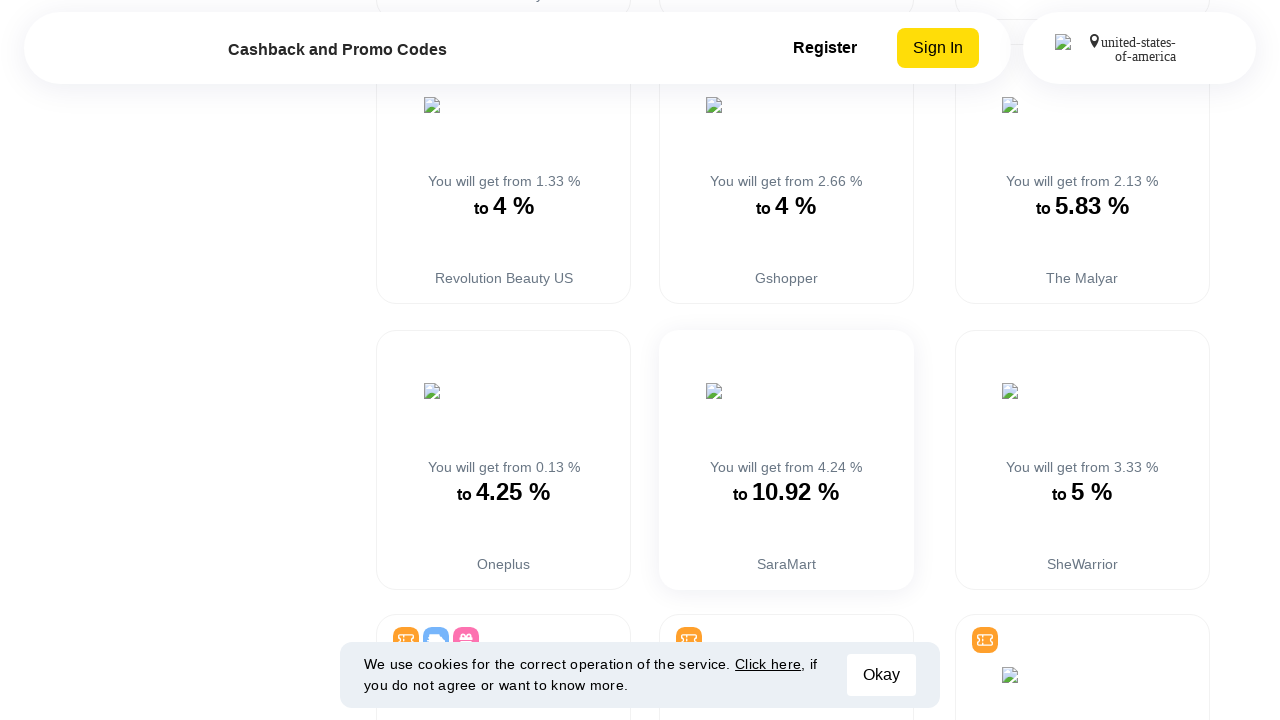

Clicked 'see-more' button (click #3) at (786, 360) on .see-more
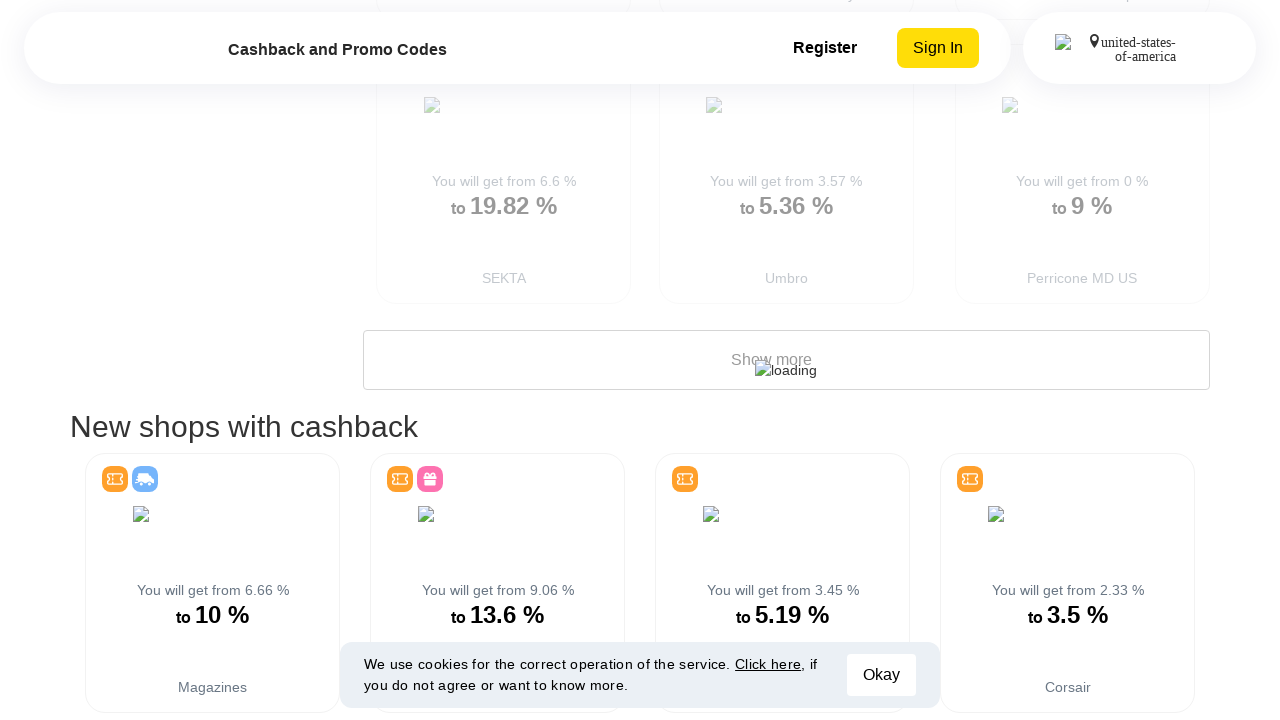

Waited 1 second for new content to load
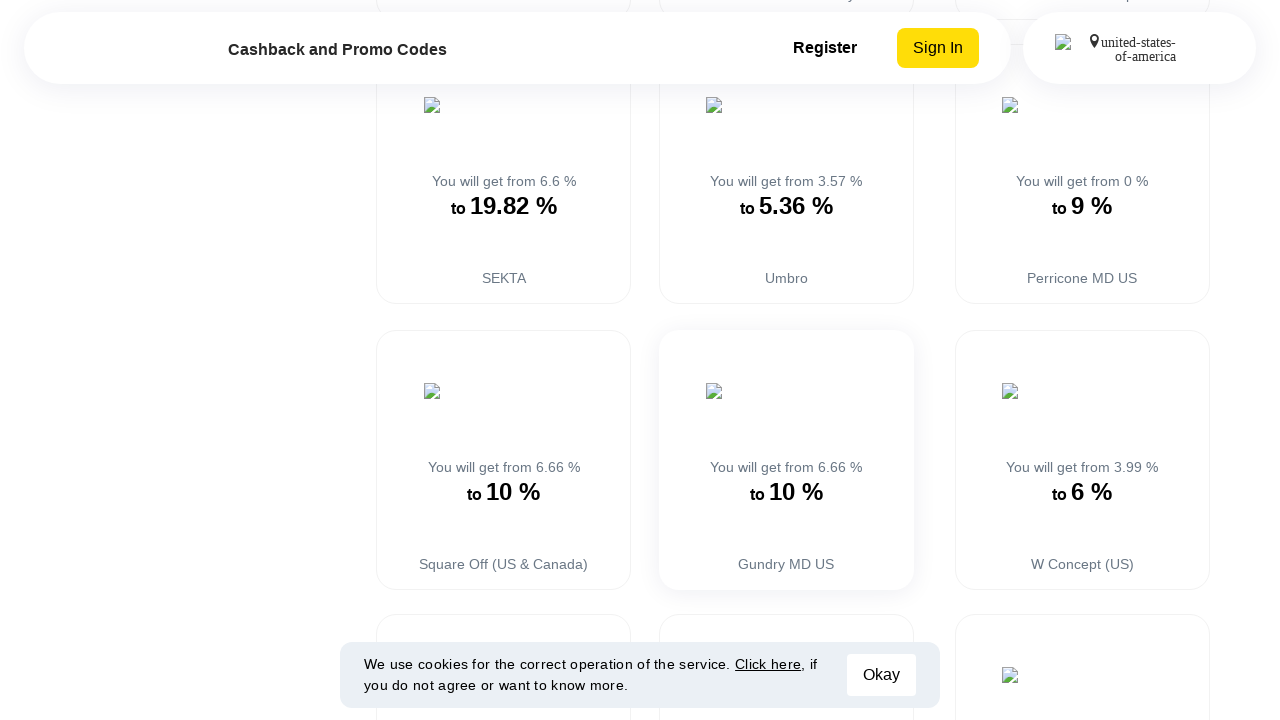

Clicked 'see-more' button (click #4) at (786, 360) on .see-more
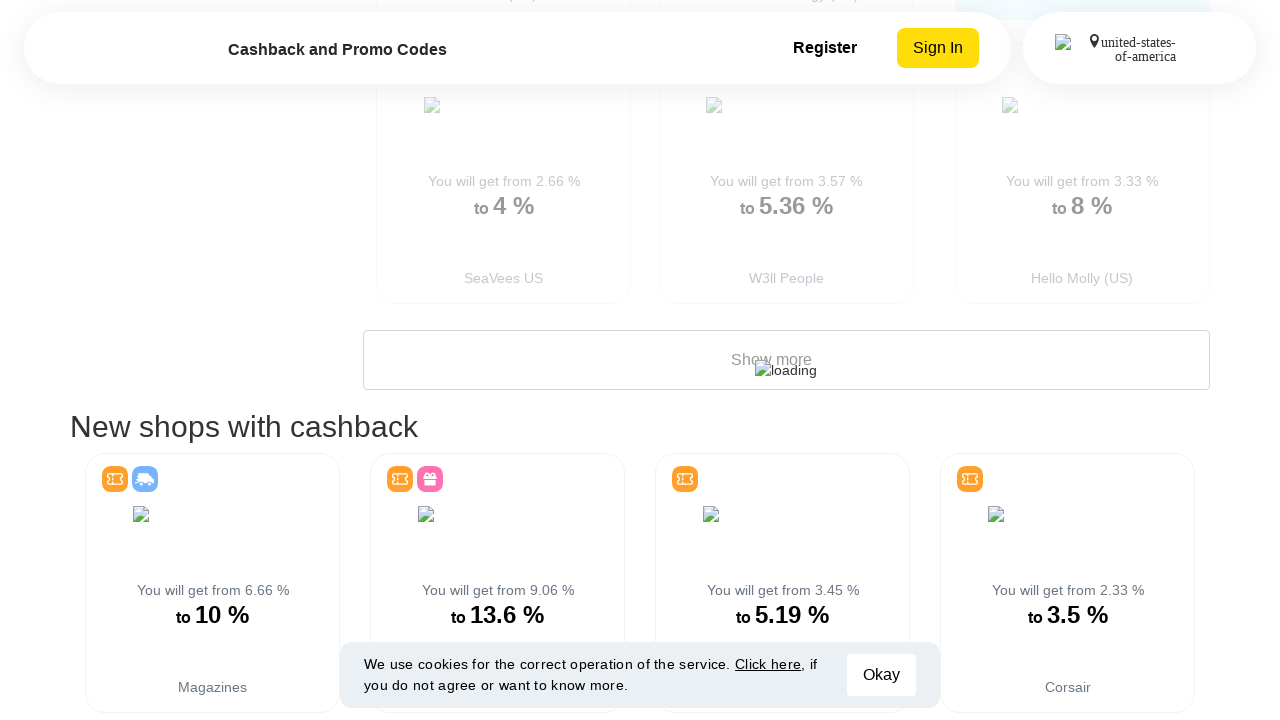

Waited 1 second for new content to load
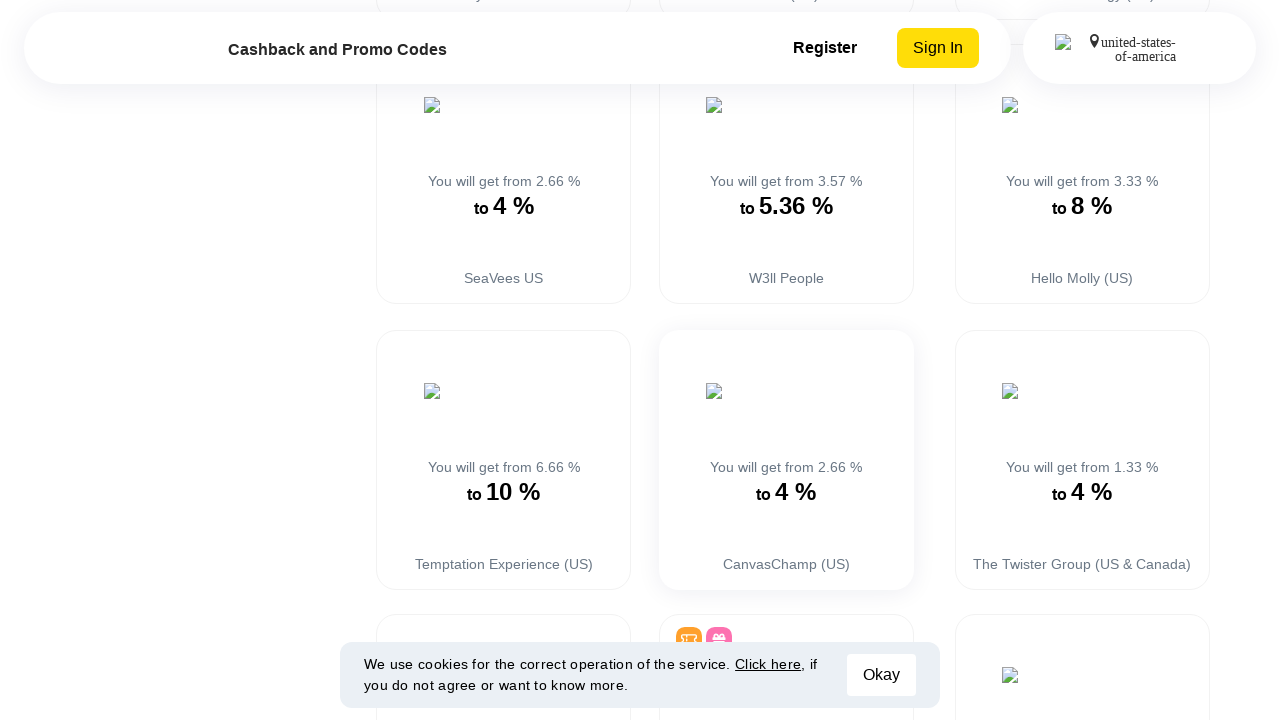

Clicked 'see-more' button (click #5) at (786, 360) on .see-more
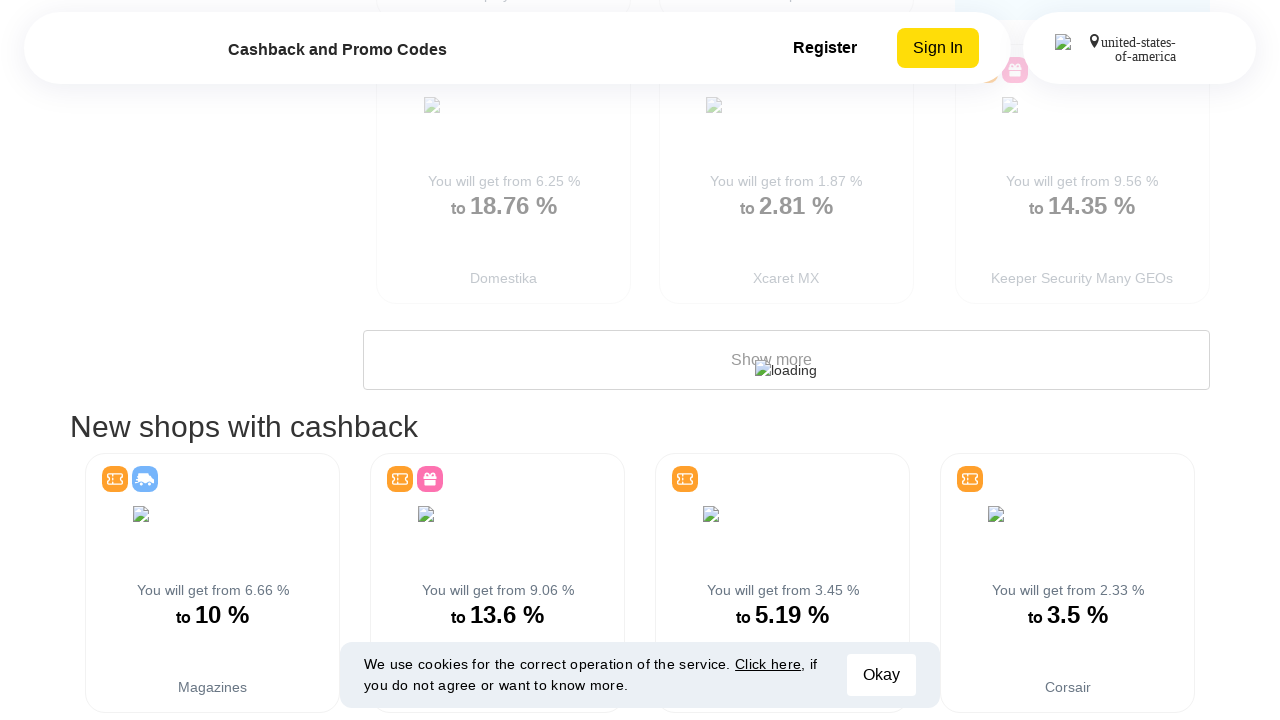

Waited 1 second for new content to load
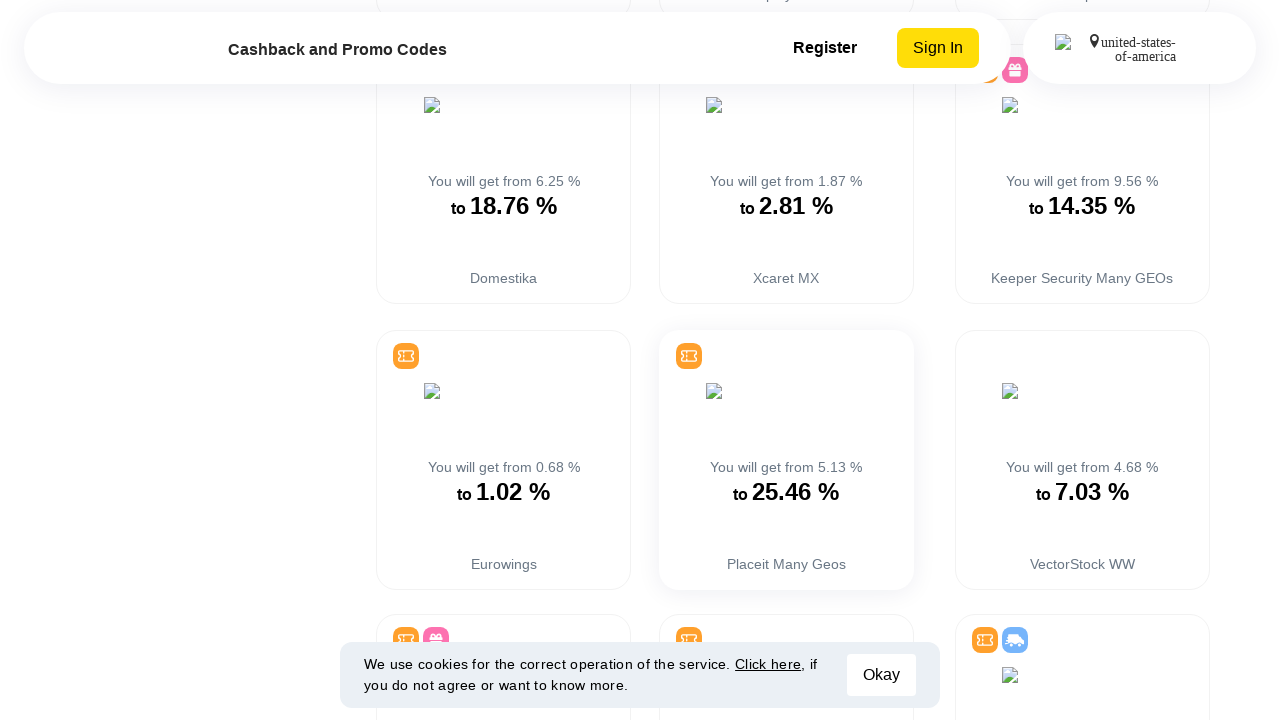

Clicked 'see-more' button (click #6) at (786, 360) on .see-more
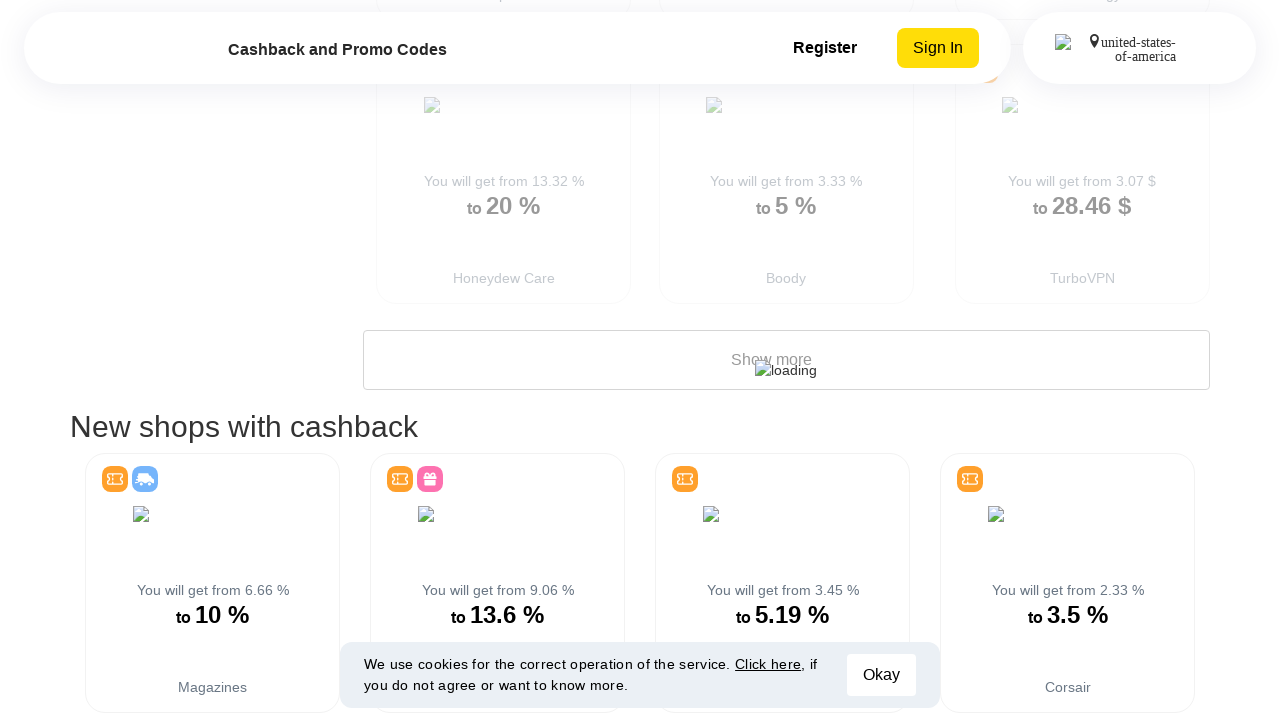

Waited 1 second for new content to load
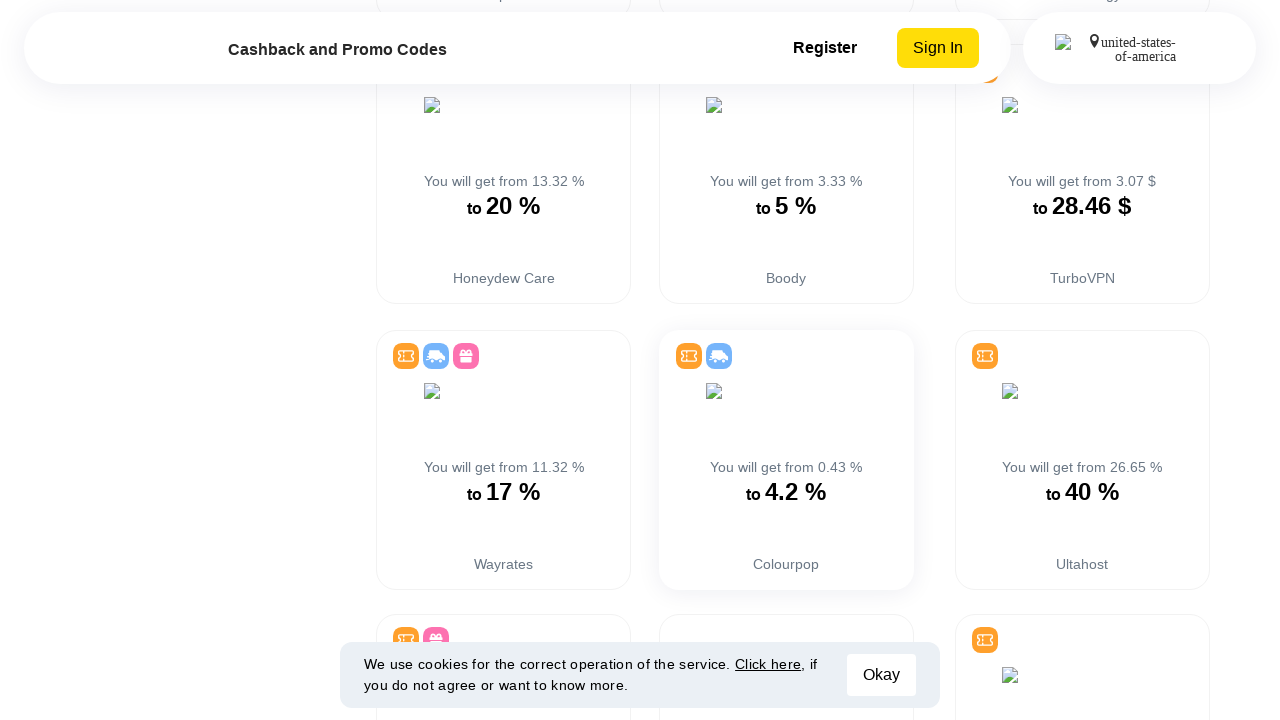

Clicked 'see-more' button (click #7) at (786, 360) on .see-more
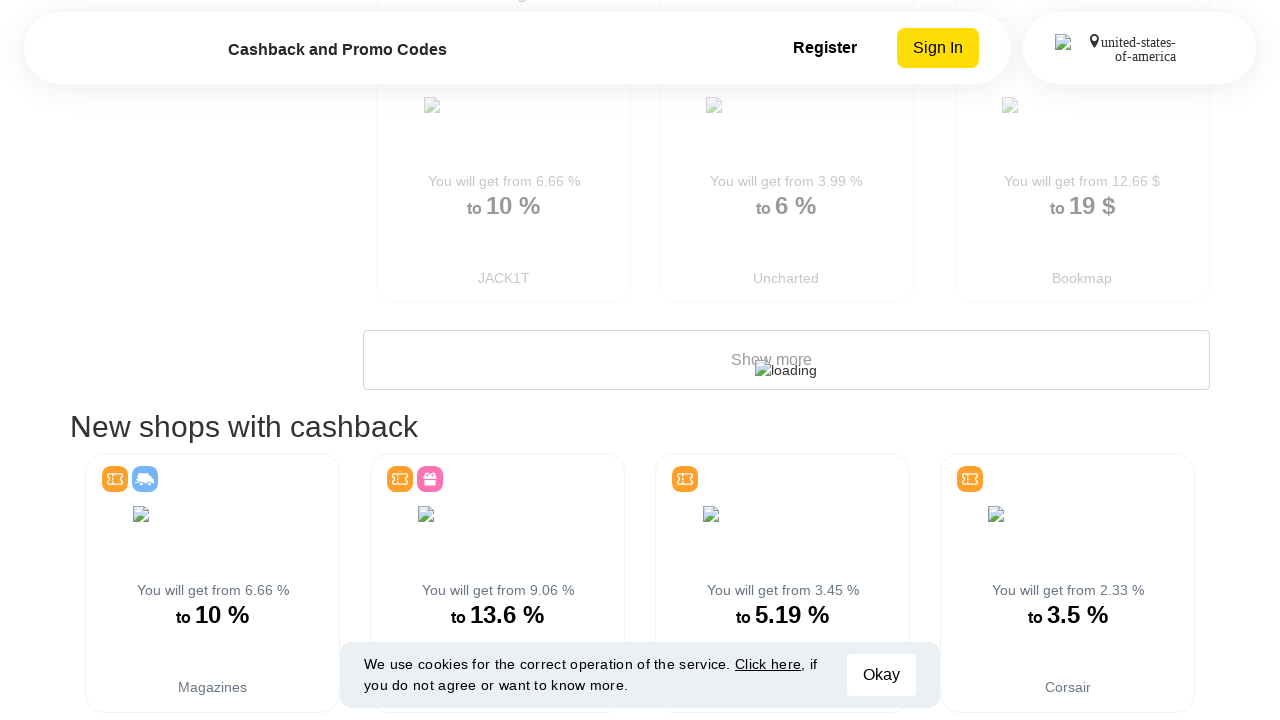

Waited 1 second for new content to load
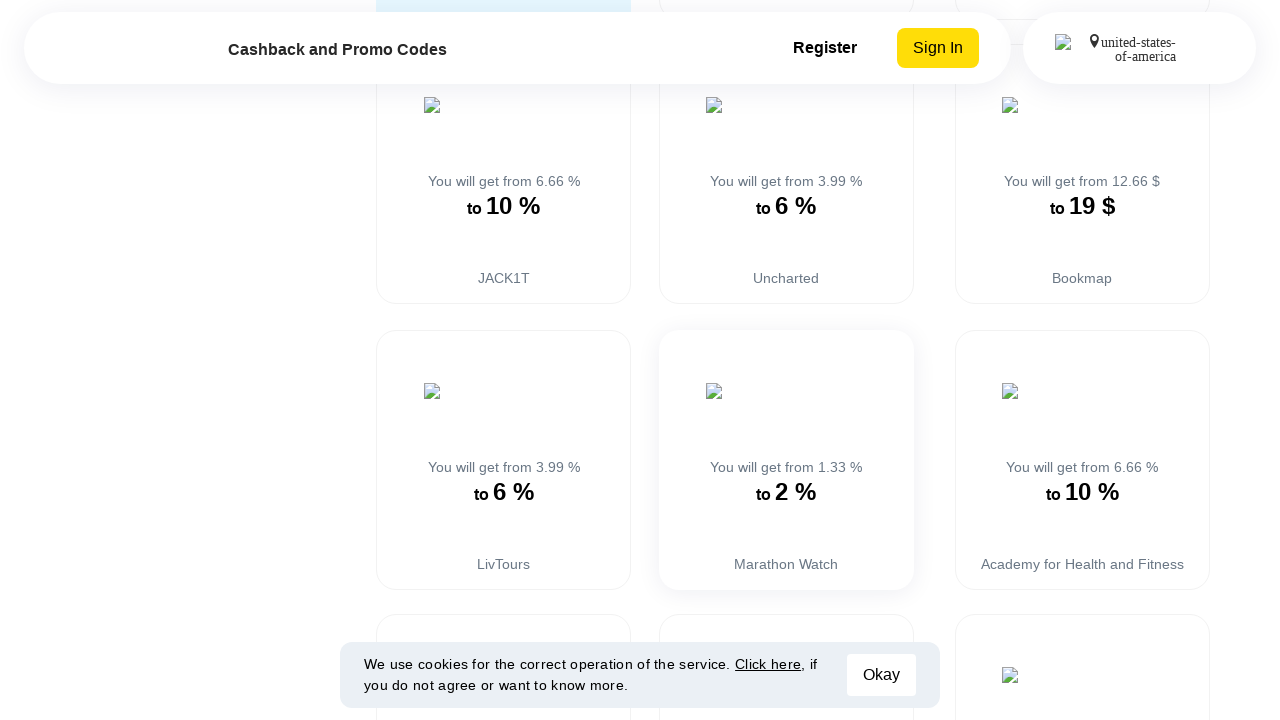

Clicked 'see-more' button (click #8) at (786, 360) on .see-more
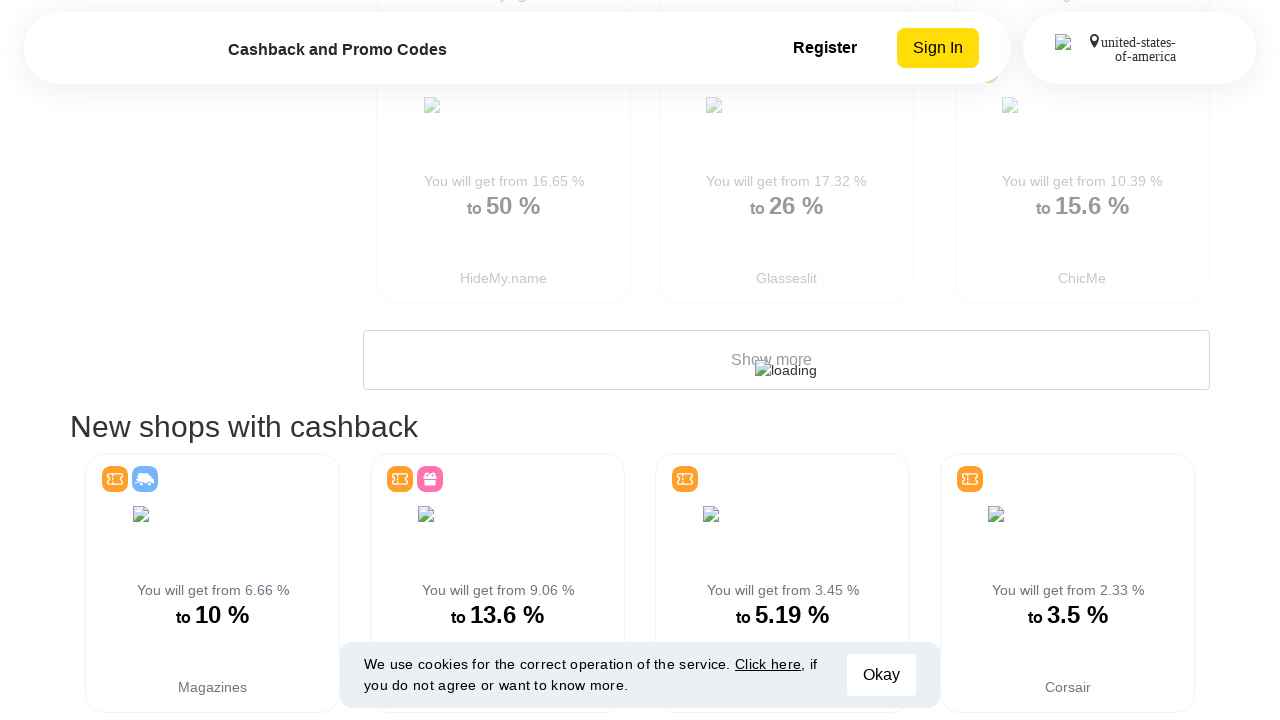

Waited 1 second for new content to load
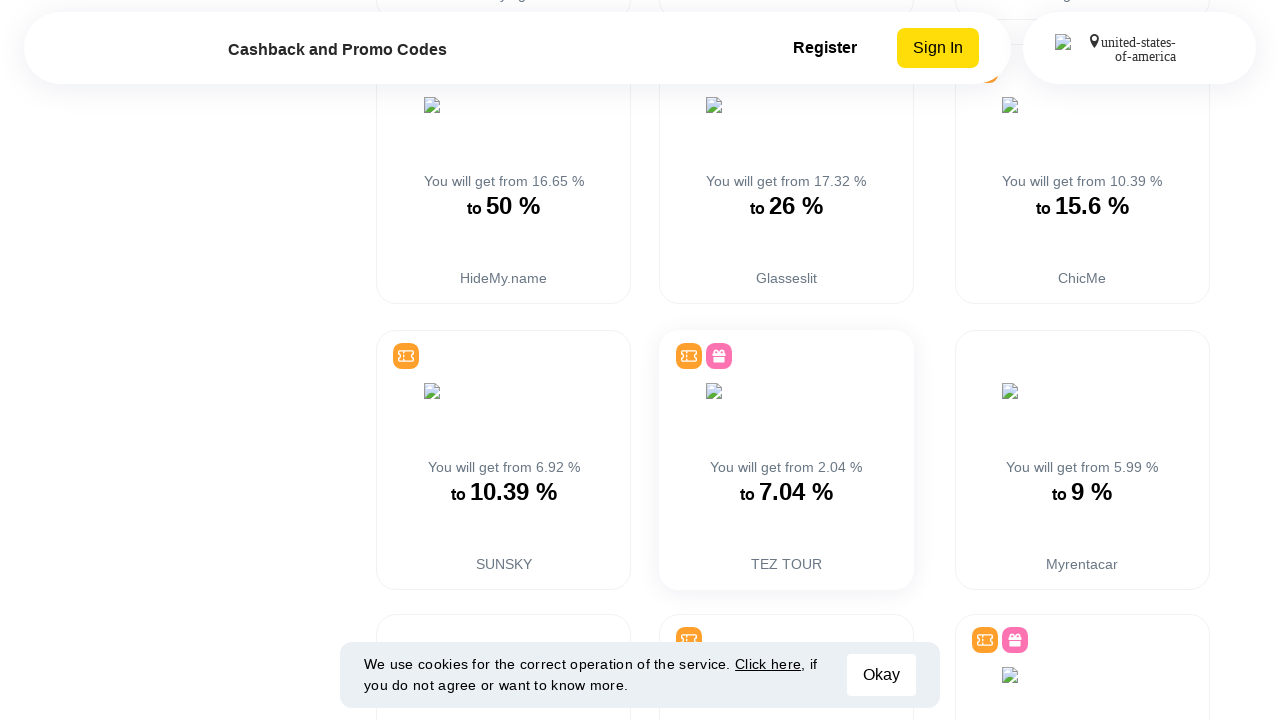

Clicked 'see-more' button (click #9) at (786, 360) on .see-more
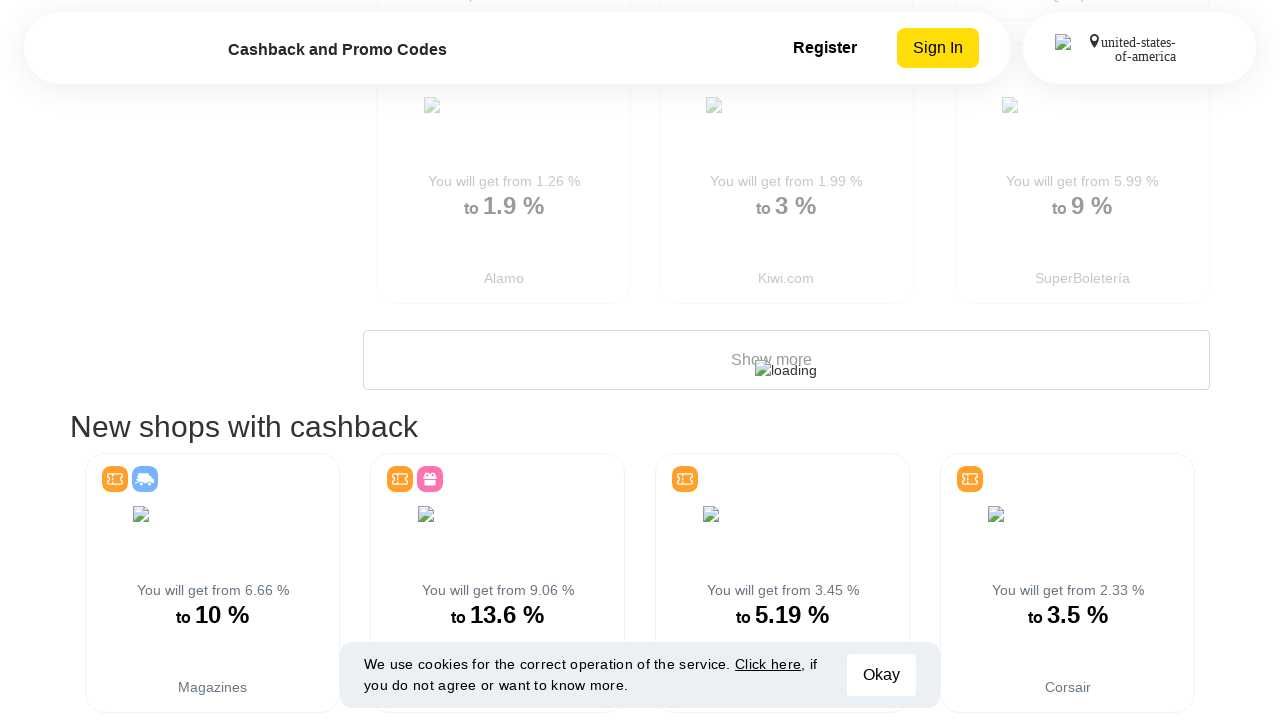

Waited 1 second for new content to load
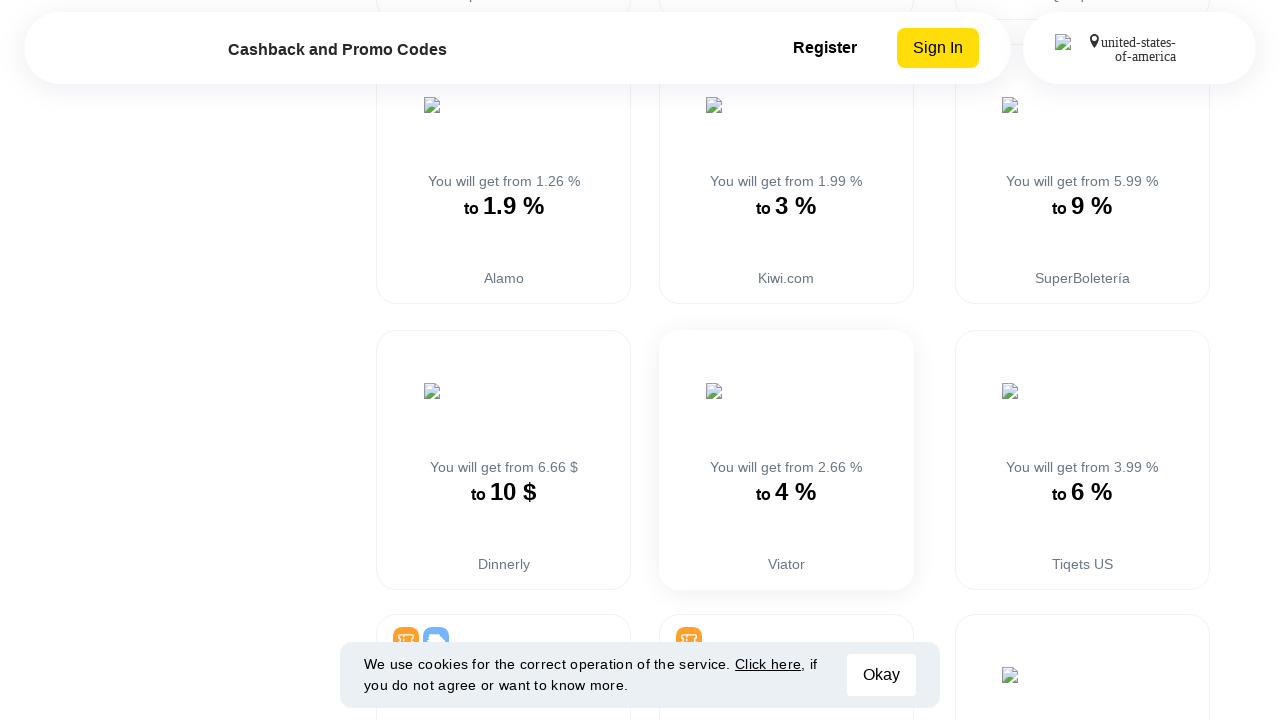

'See-more' button is no longer visible, exiting load loop
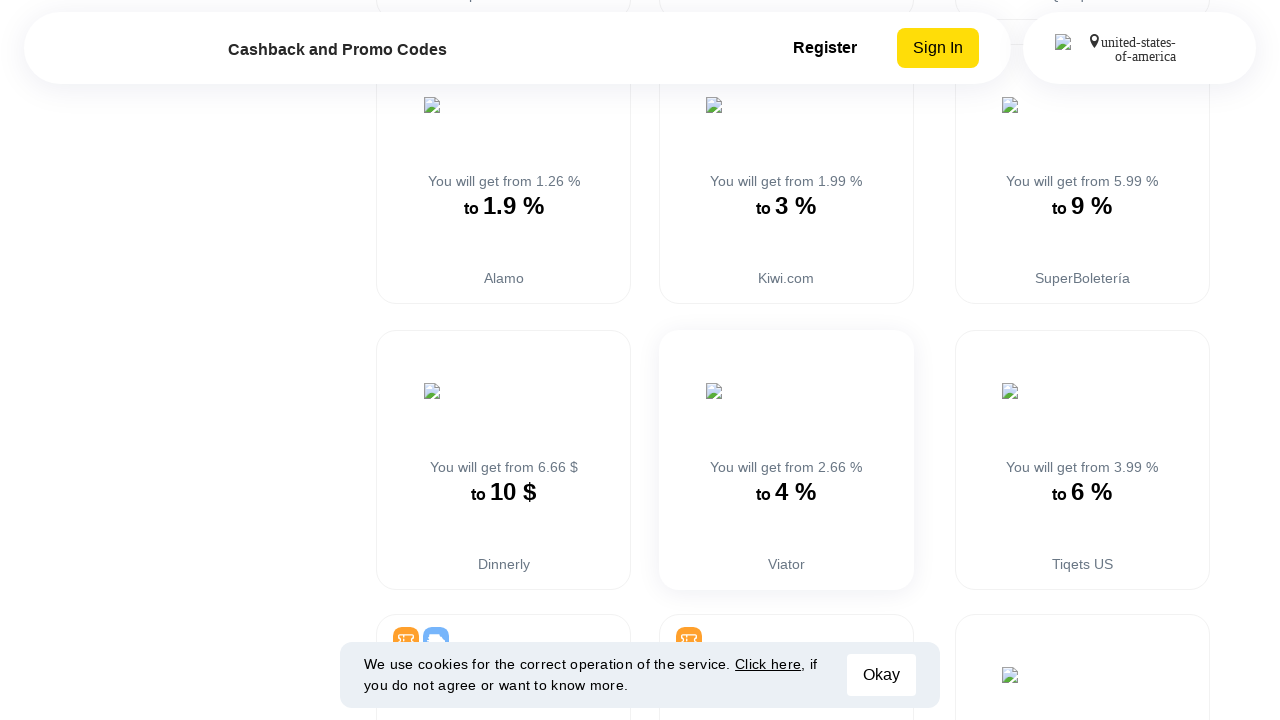

Verified cashback block list container has loaded
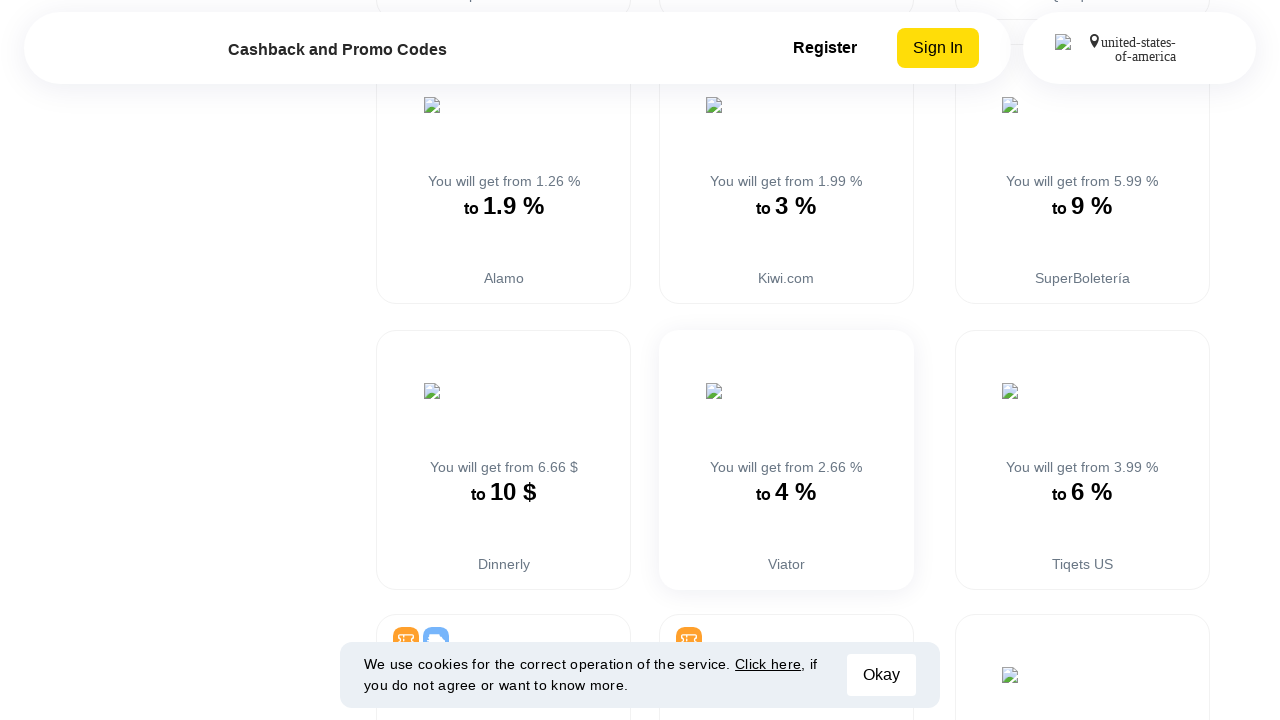

Verified cashback list items have loaded
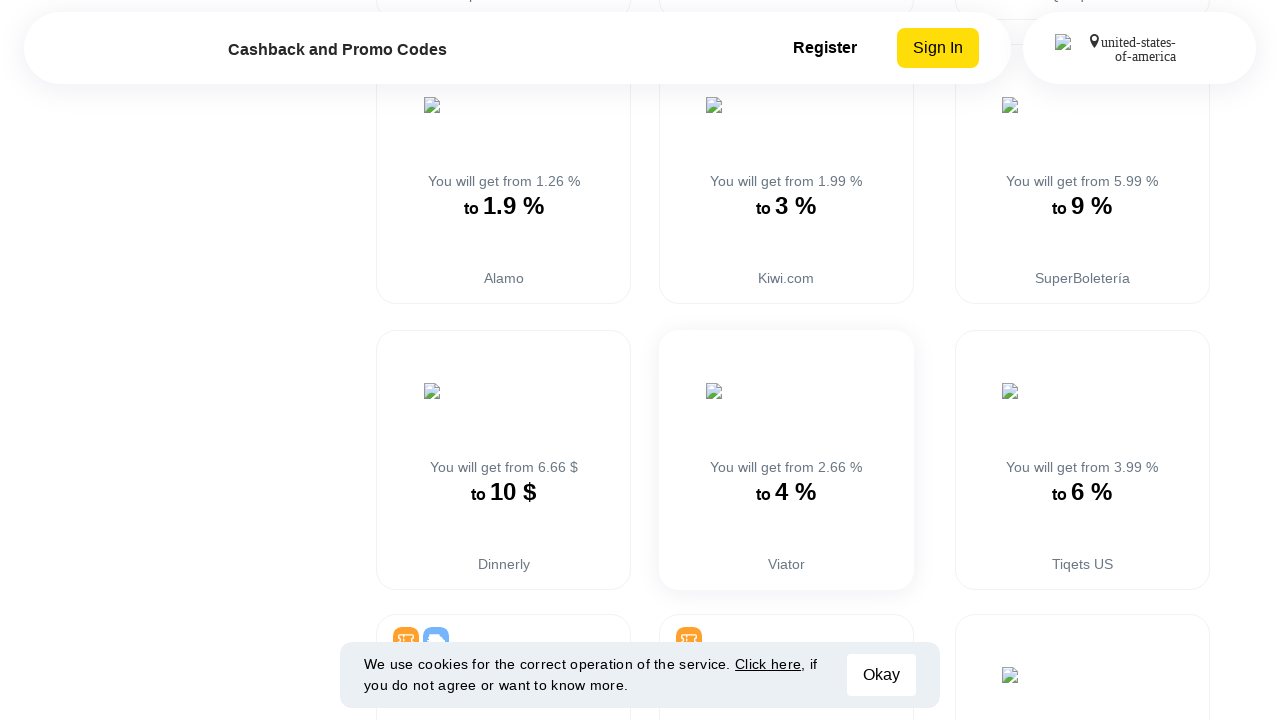

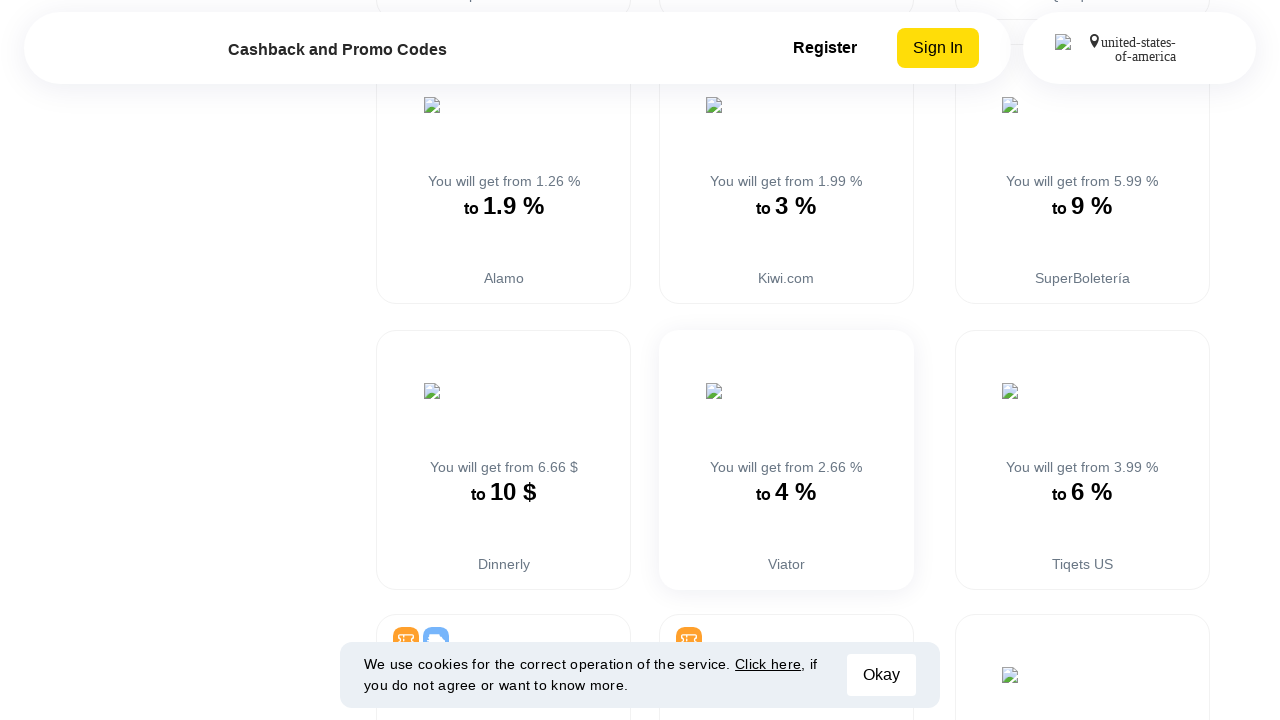